Tests invoice form rejection by entering a negative amount and verifying the rejection result

Starting URL: https://nikhilesh111.github.io/InvoiceApprovalProject2/

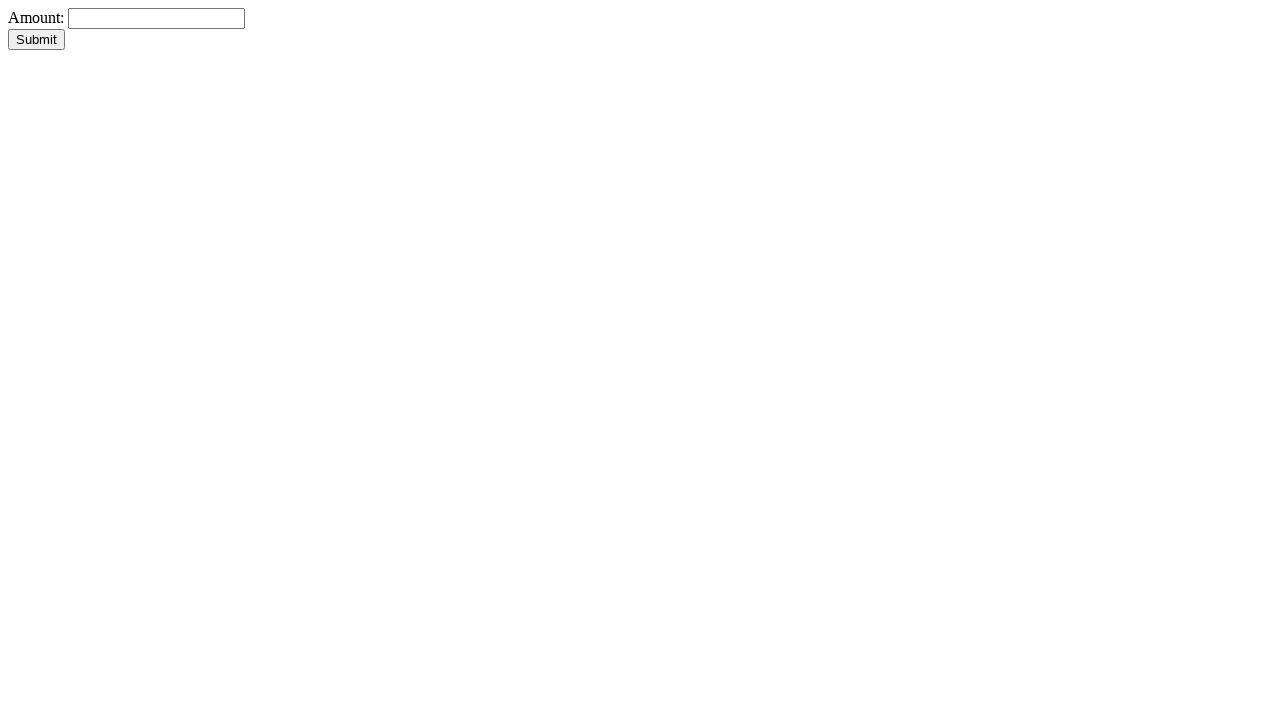

Amount field became visible
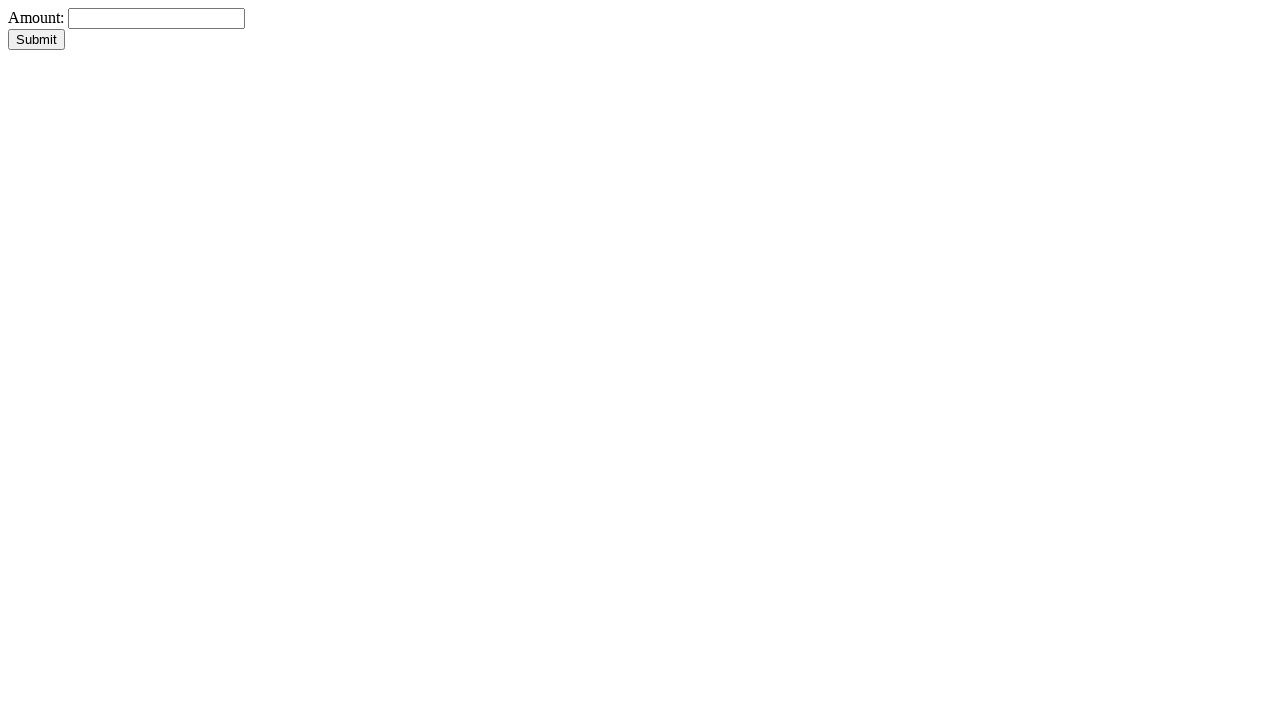

Entered negative amount (-100) into amount field on #amount
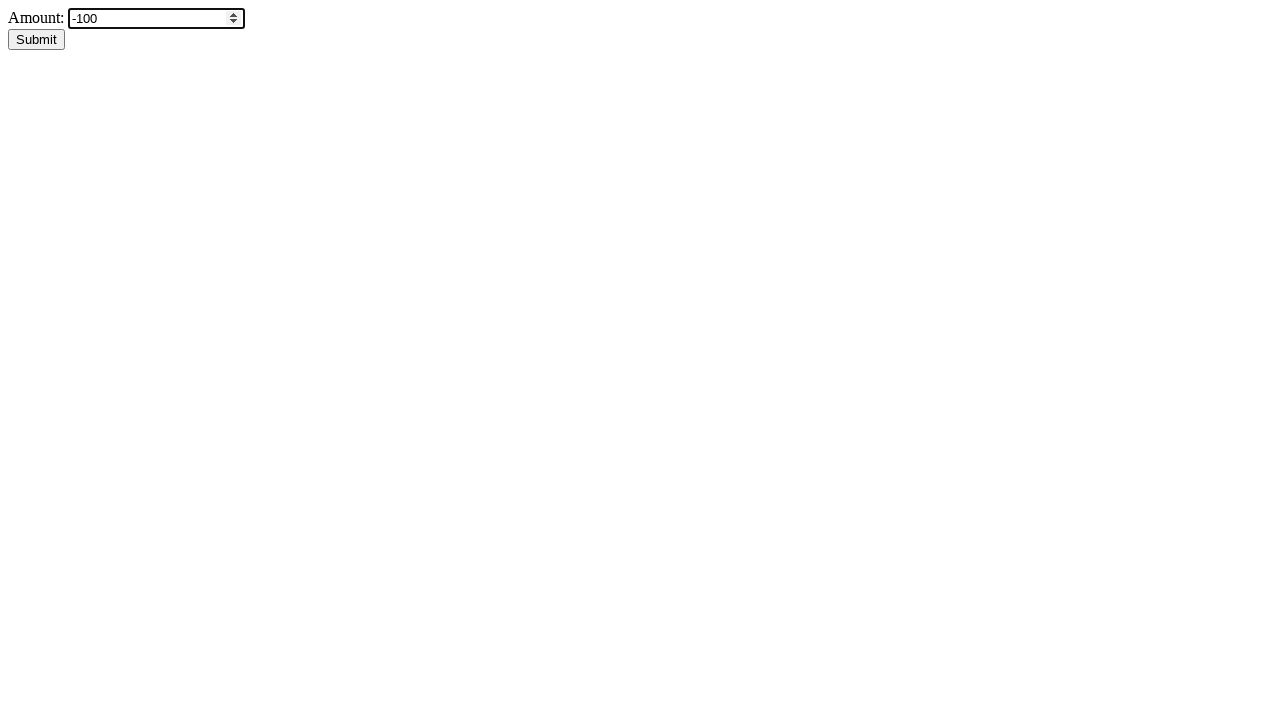

Clicked submit button to reject invoice form at (36, 40) on #submitBtn
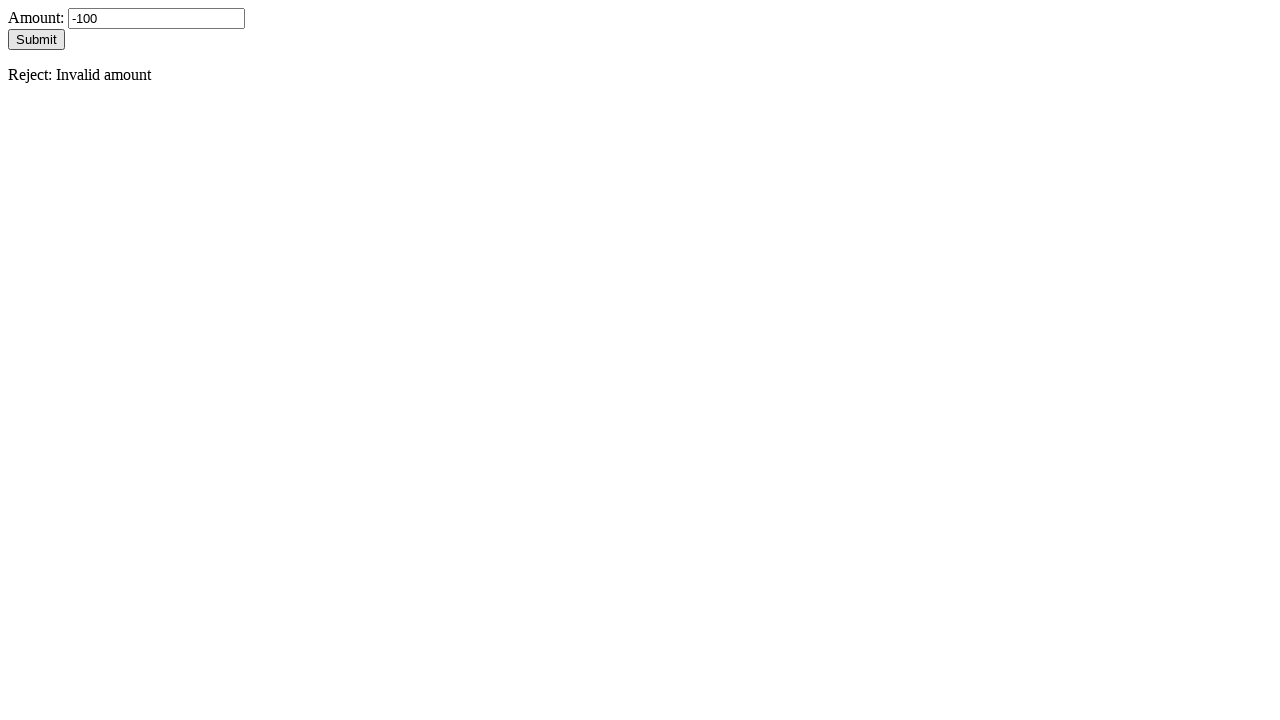

Invoice rejection result appeared
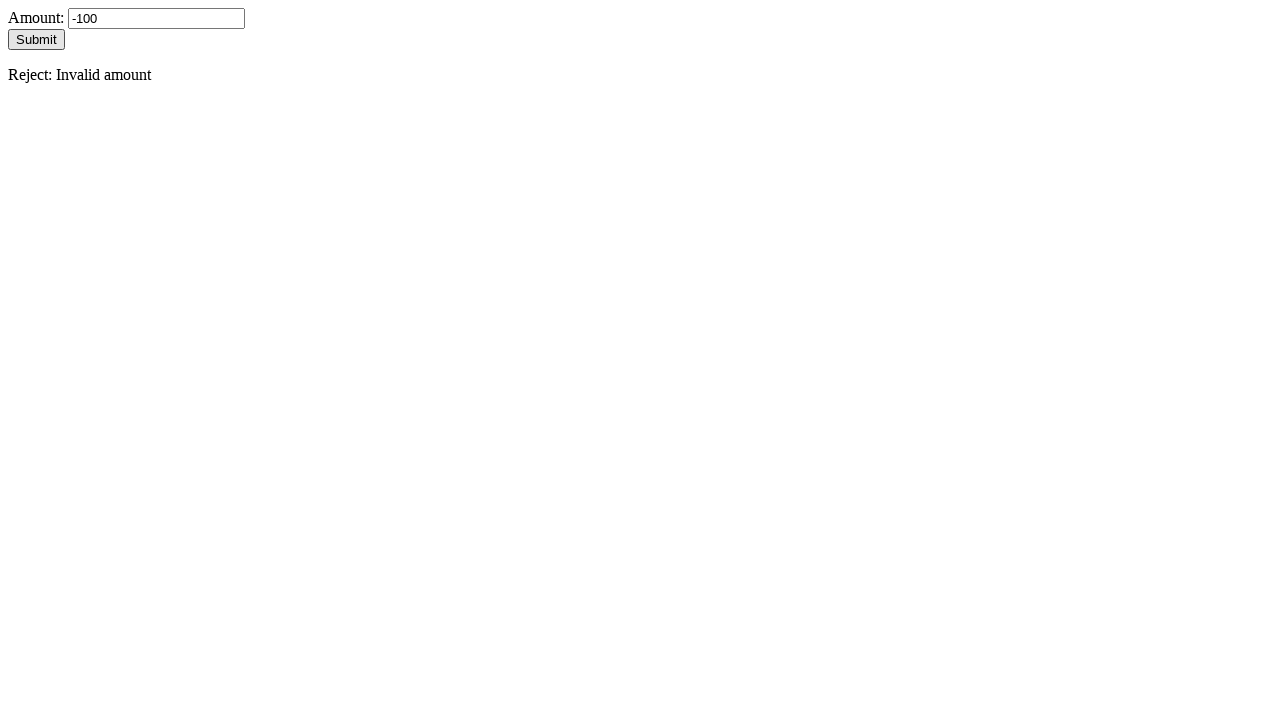

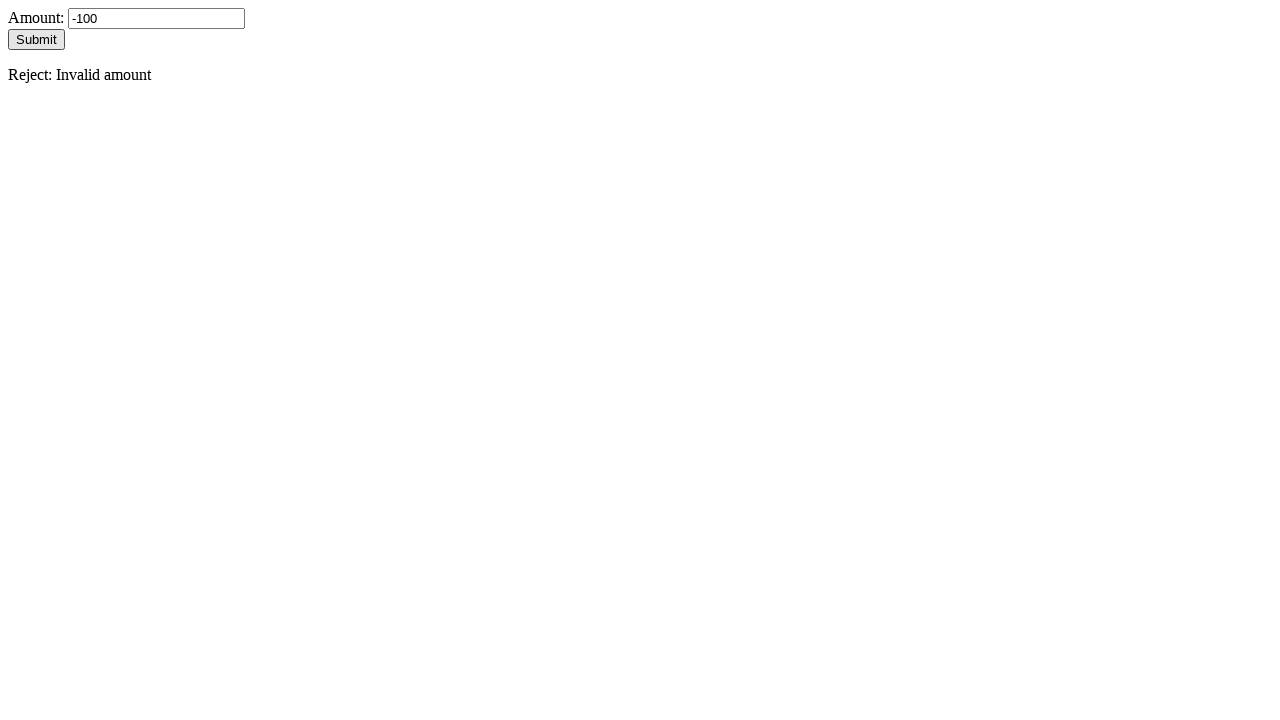